Tests adding multiple elements by clicking add button three times and verifying count

Starting URL: https://the-internet.herokuapp.com/

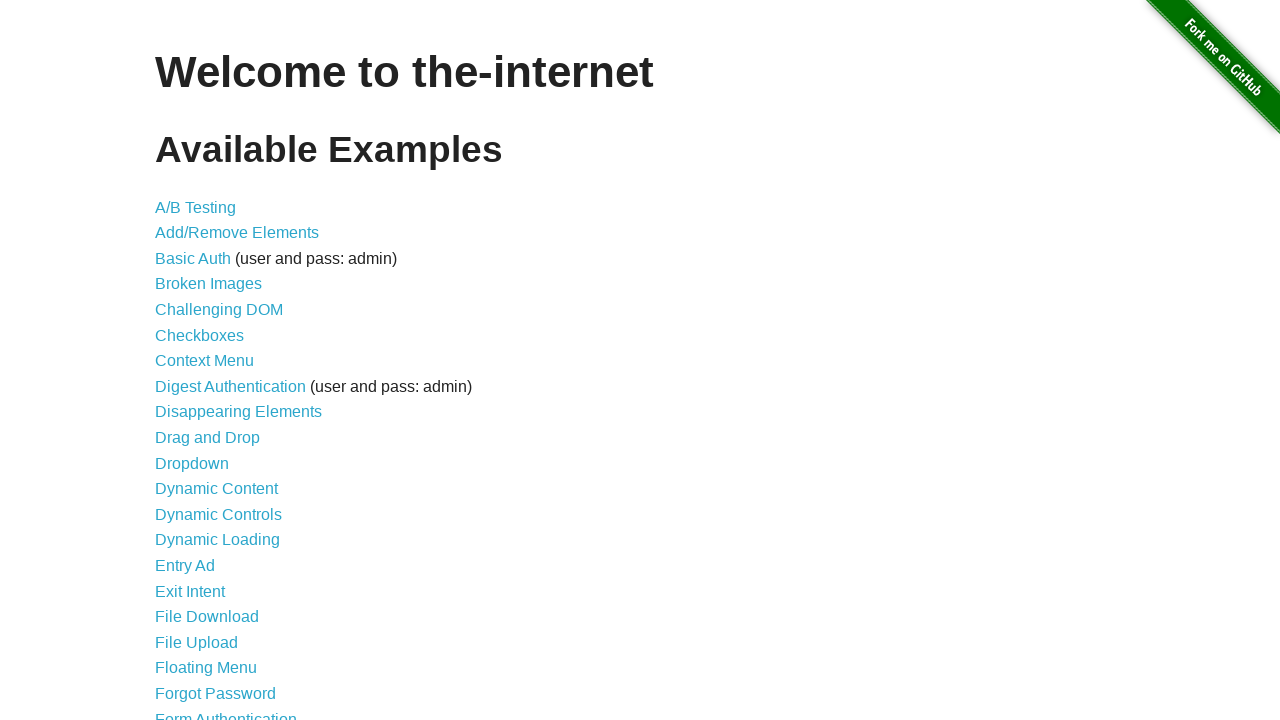

Clicked on add/remove elements link at (237, 233) on a[href='/add_remove_elements/']
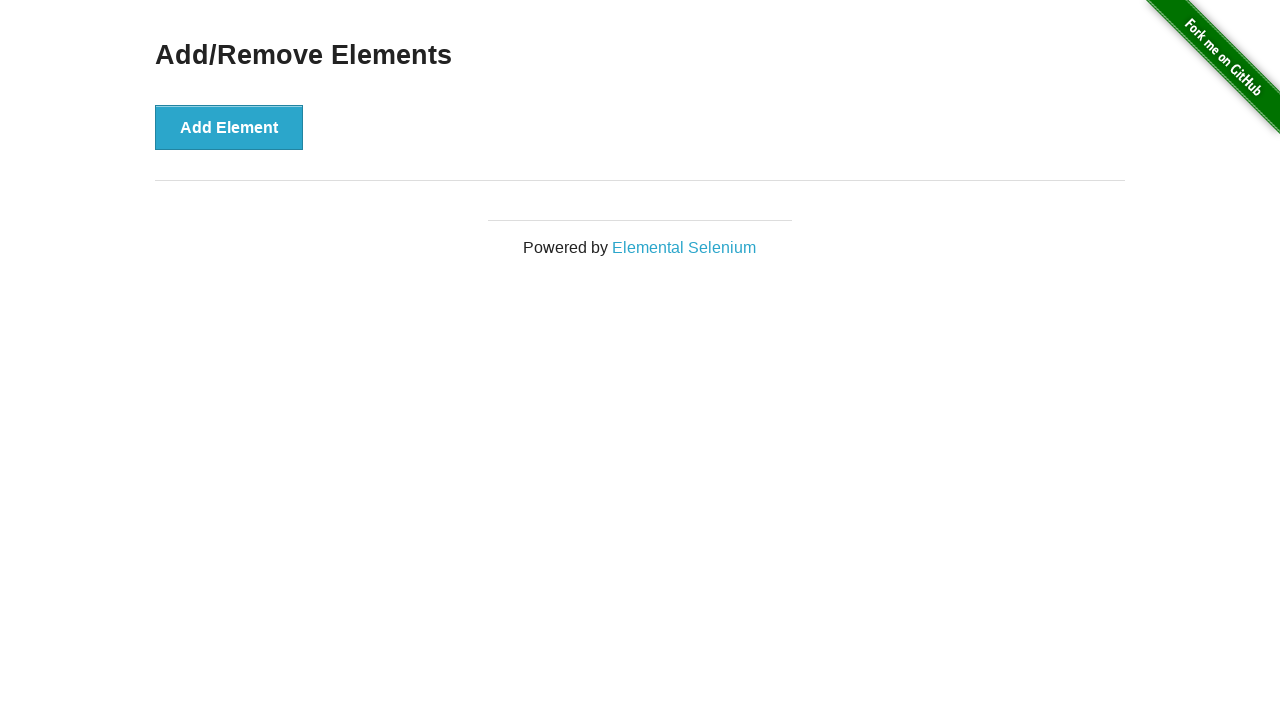

Clicked add element button (1st time) at (229, 127) on button[onclick='addElement()']
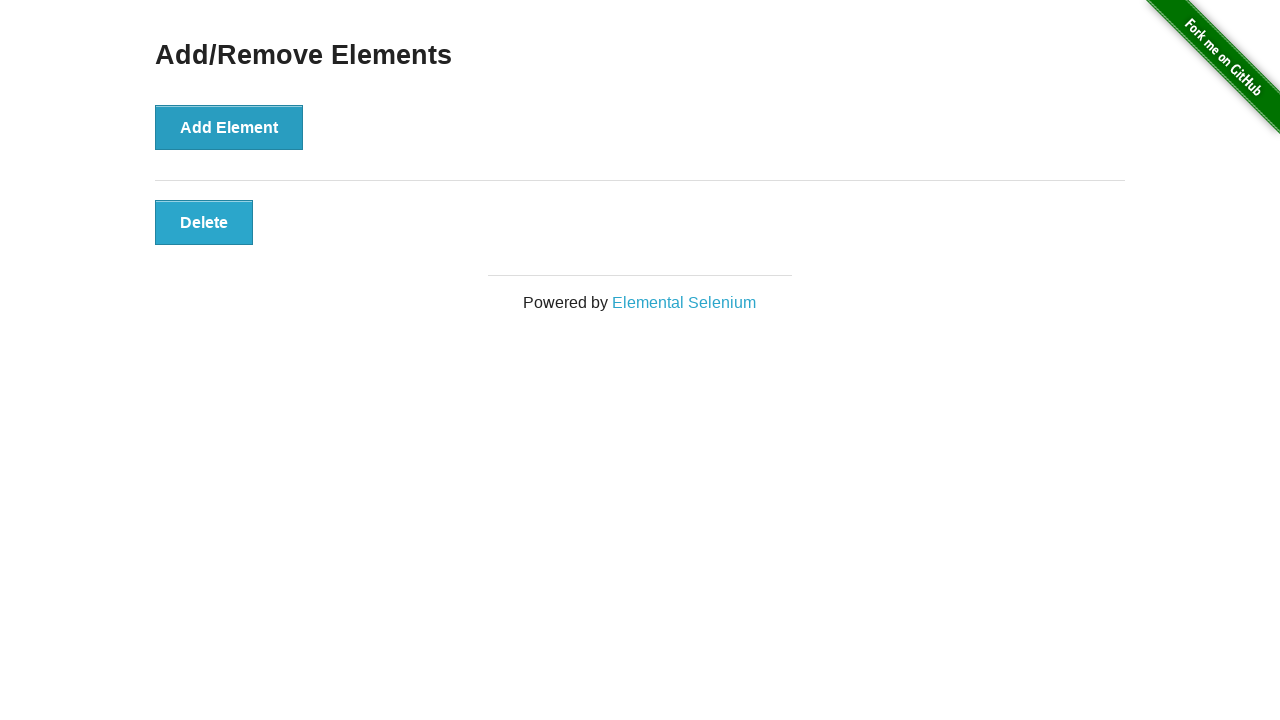

Clicked add element button (2nd time) at (229, 127) on button[onclick='addElement()']
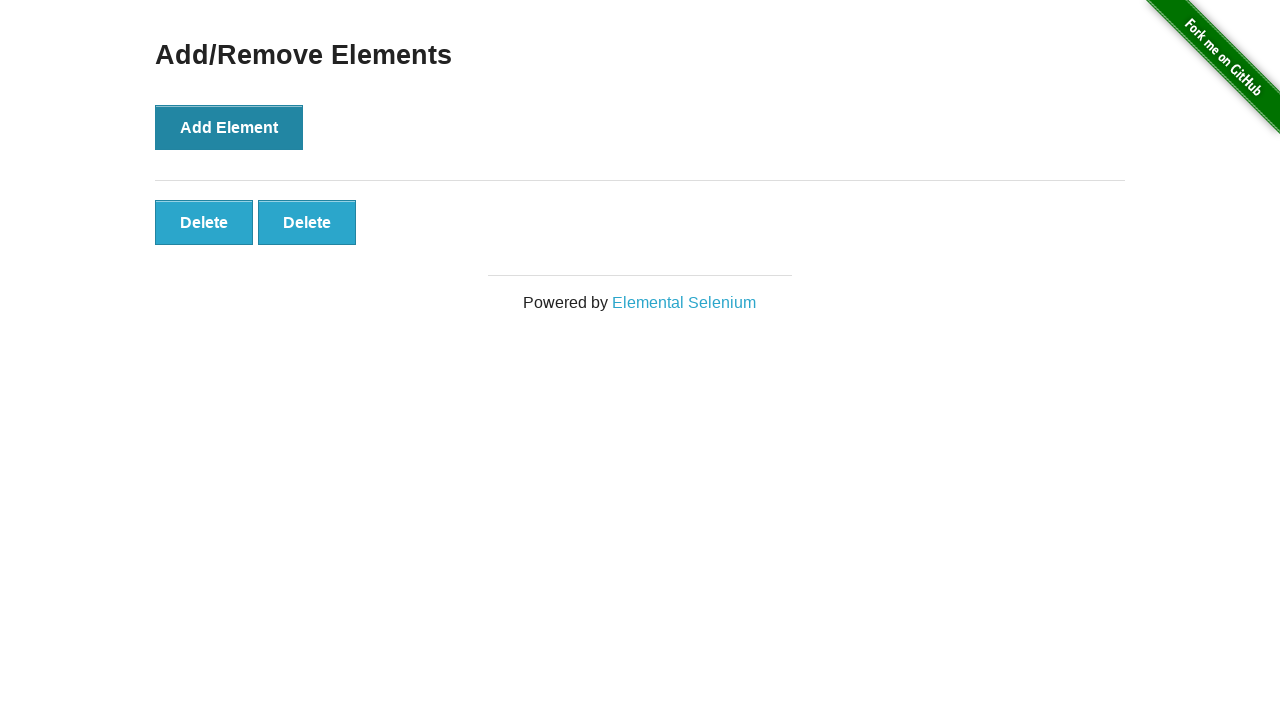

Clicked add element button (3rd time) at (229, 127) on button[onclick='addElement()']
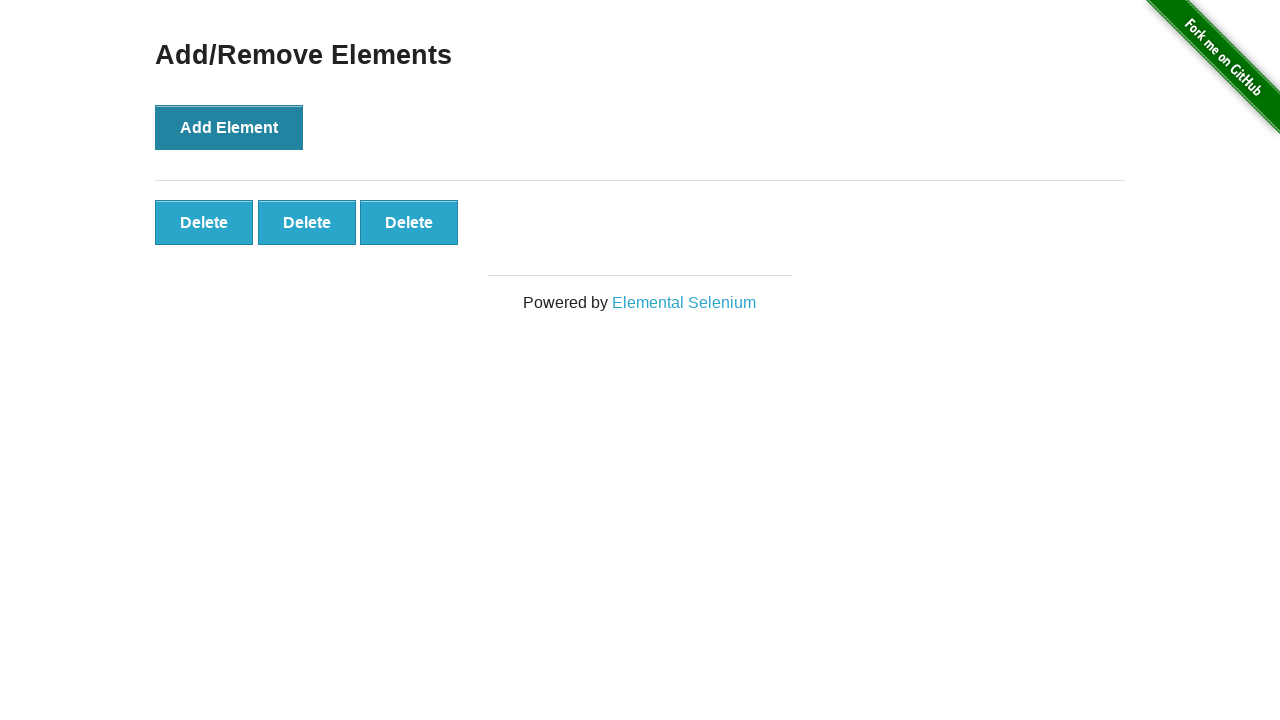

Verified three elements were added successfully
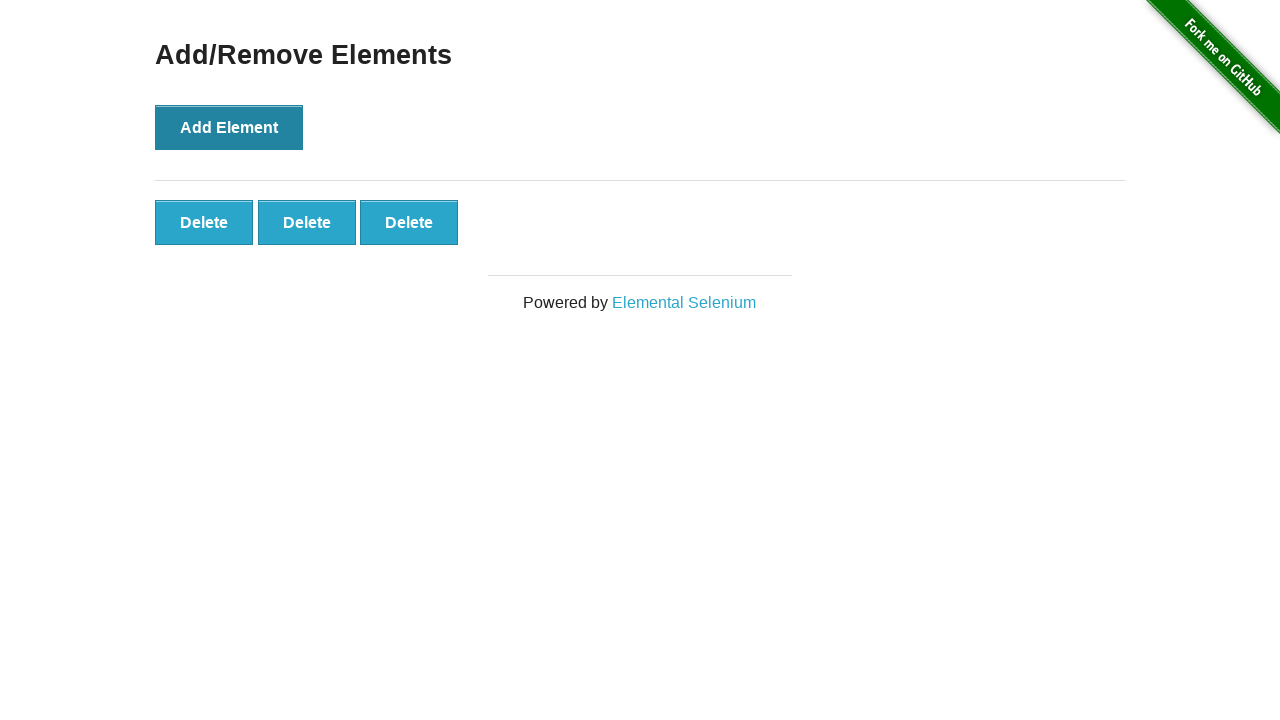

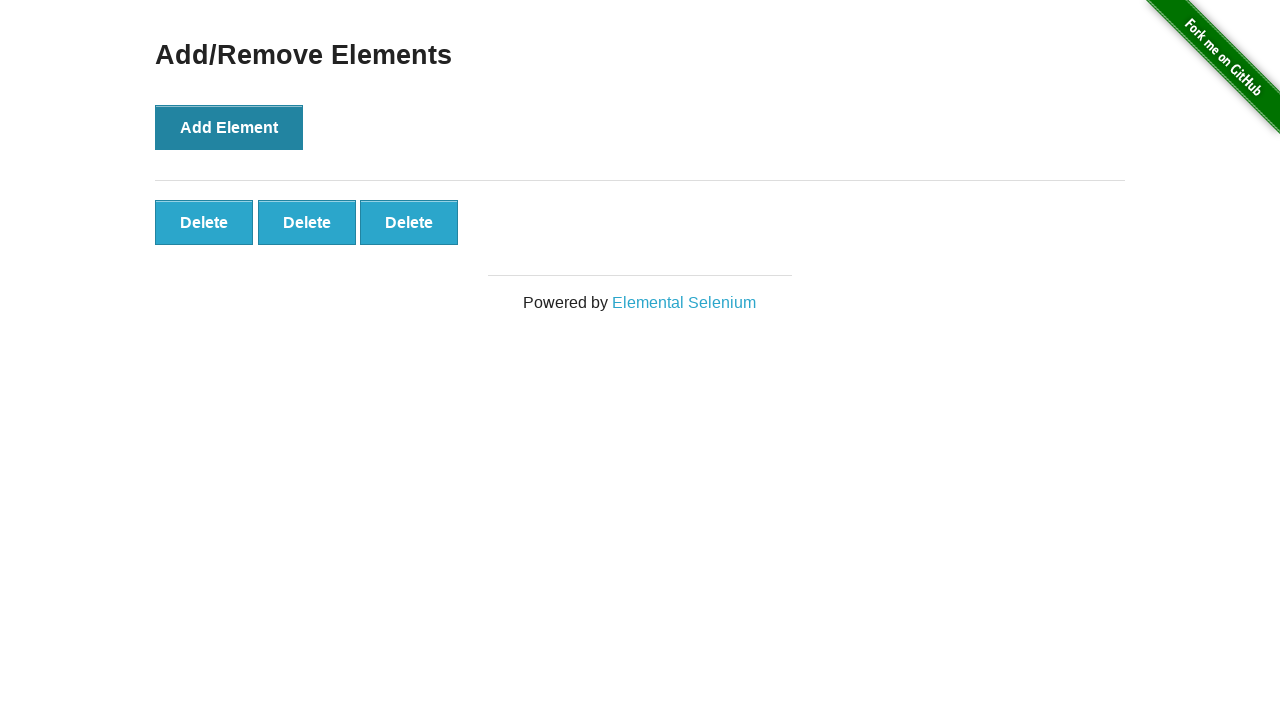